Navigates to a Selenium training course content page and verifies the presence of the main heading element, then retrieves its text content.

Starting URL: http://greenstech.in/selenium-course-content.html

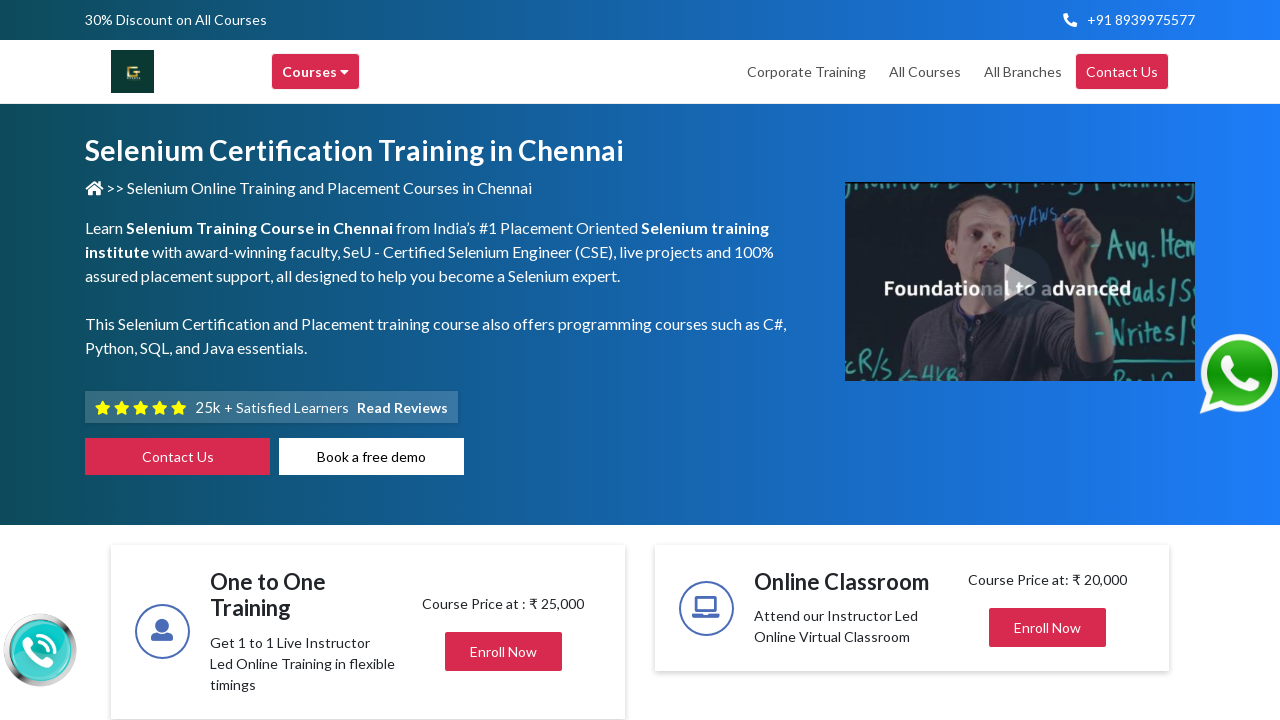

Navigated to Selenium course content page
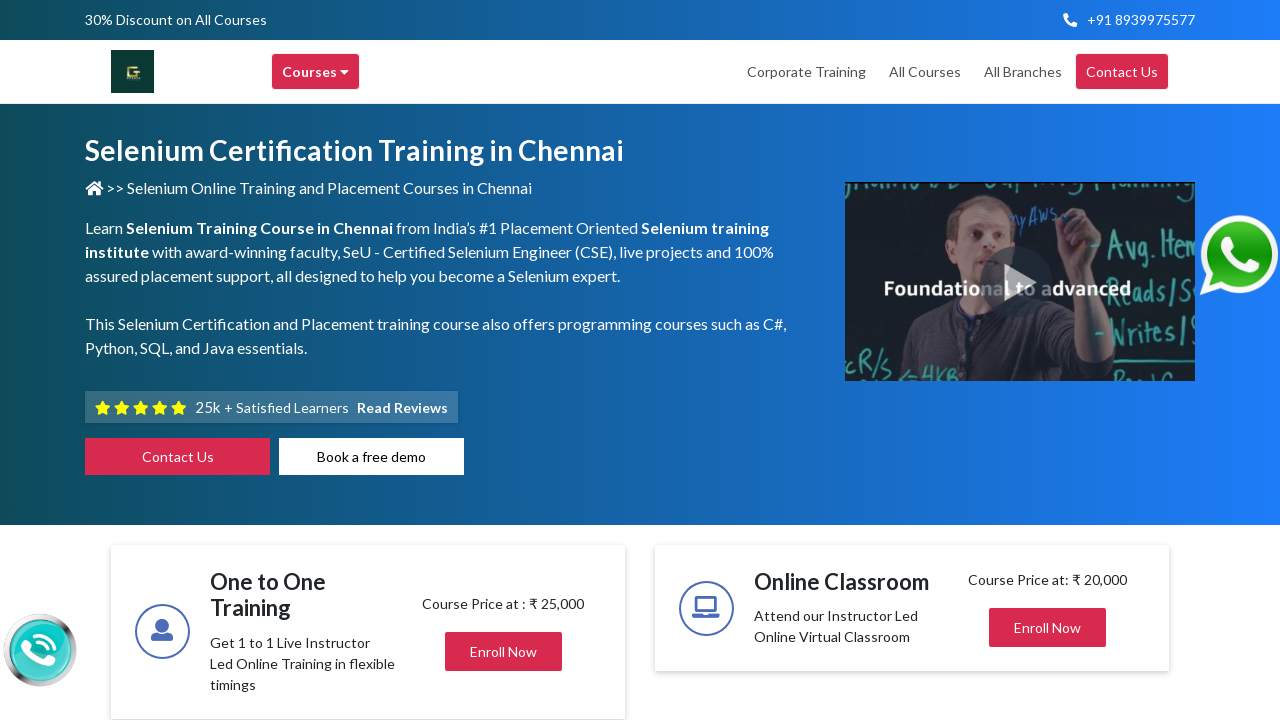

Located main heading element
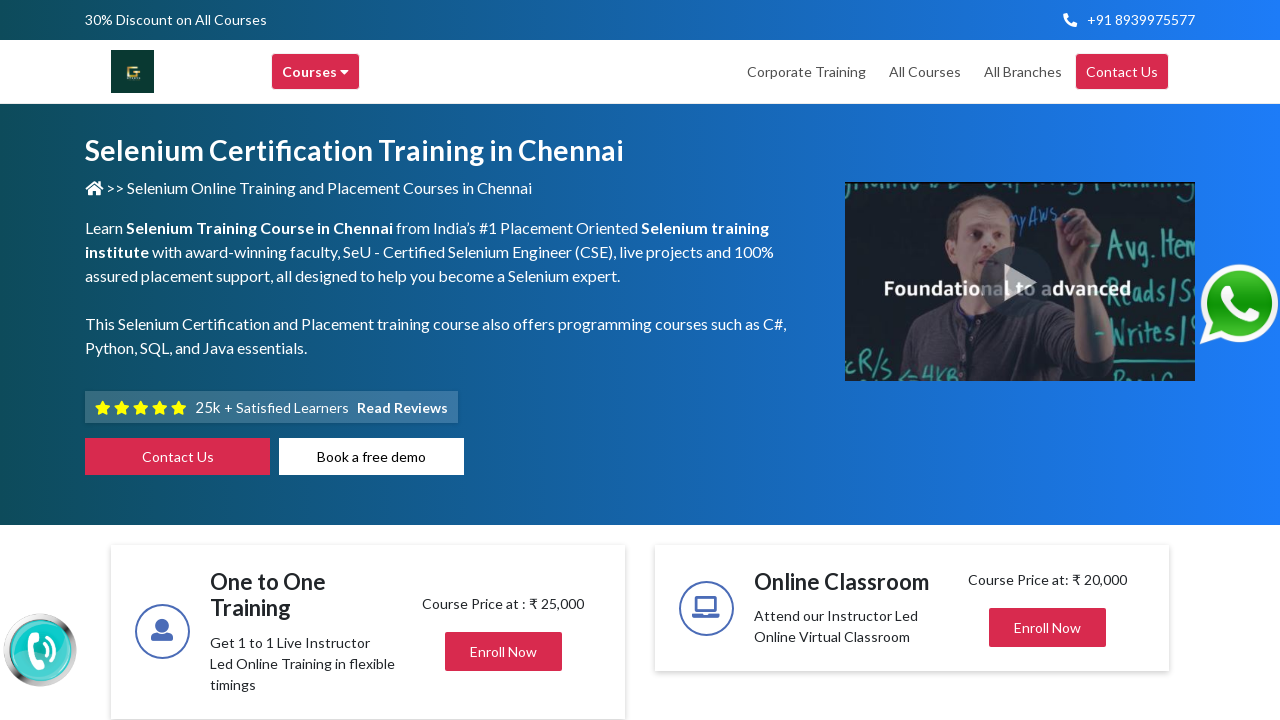

Main heading element became visible
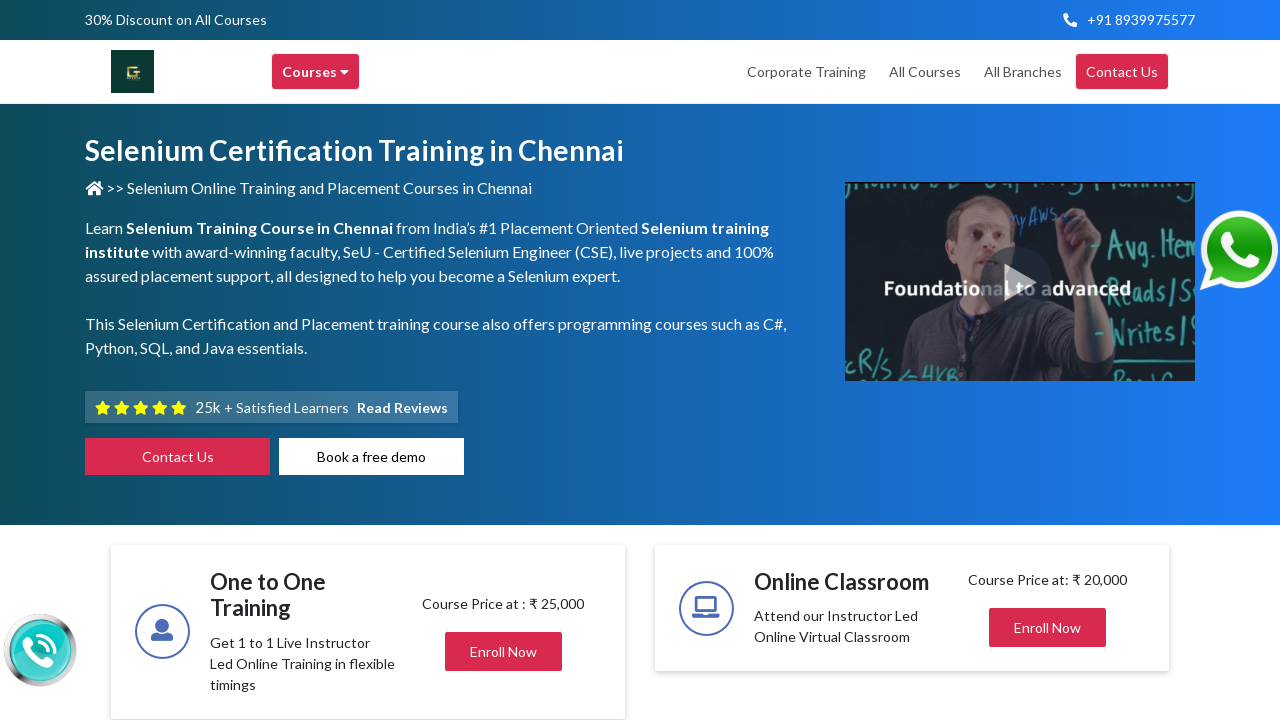

Retrieved heading text content: 'Selenium Certification Training in Chennai'
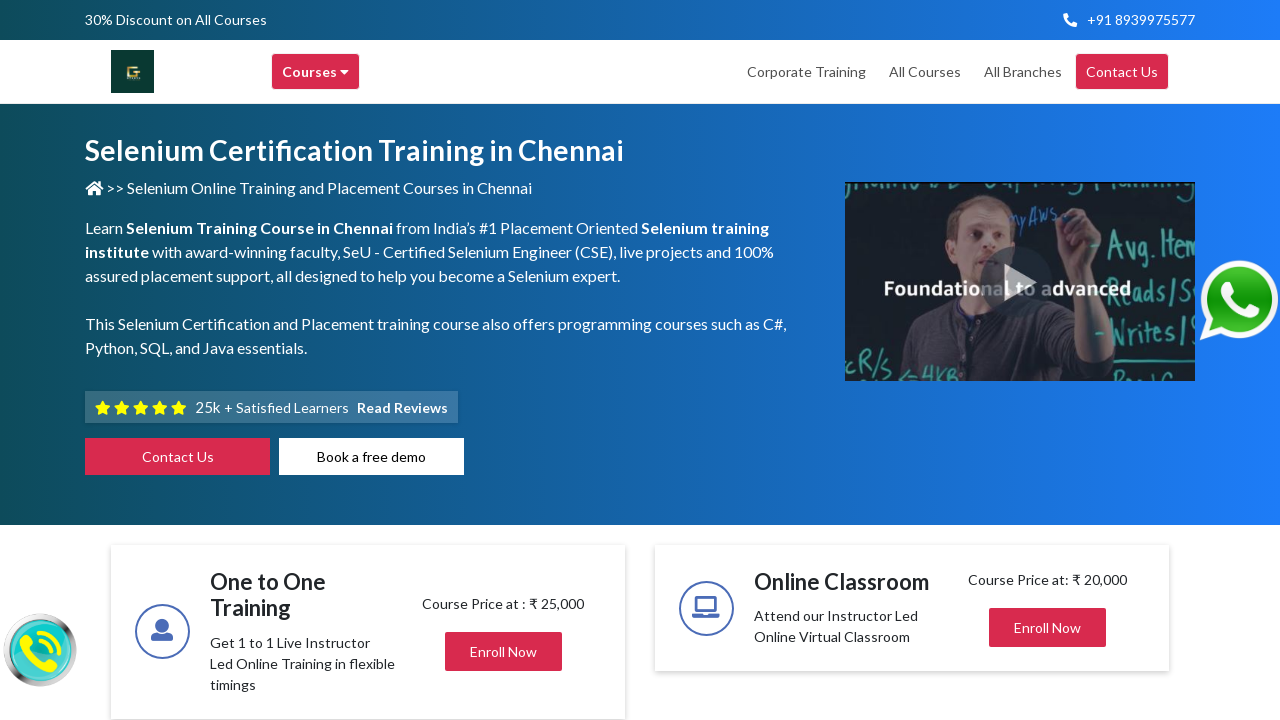

Printed heading text to console
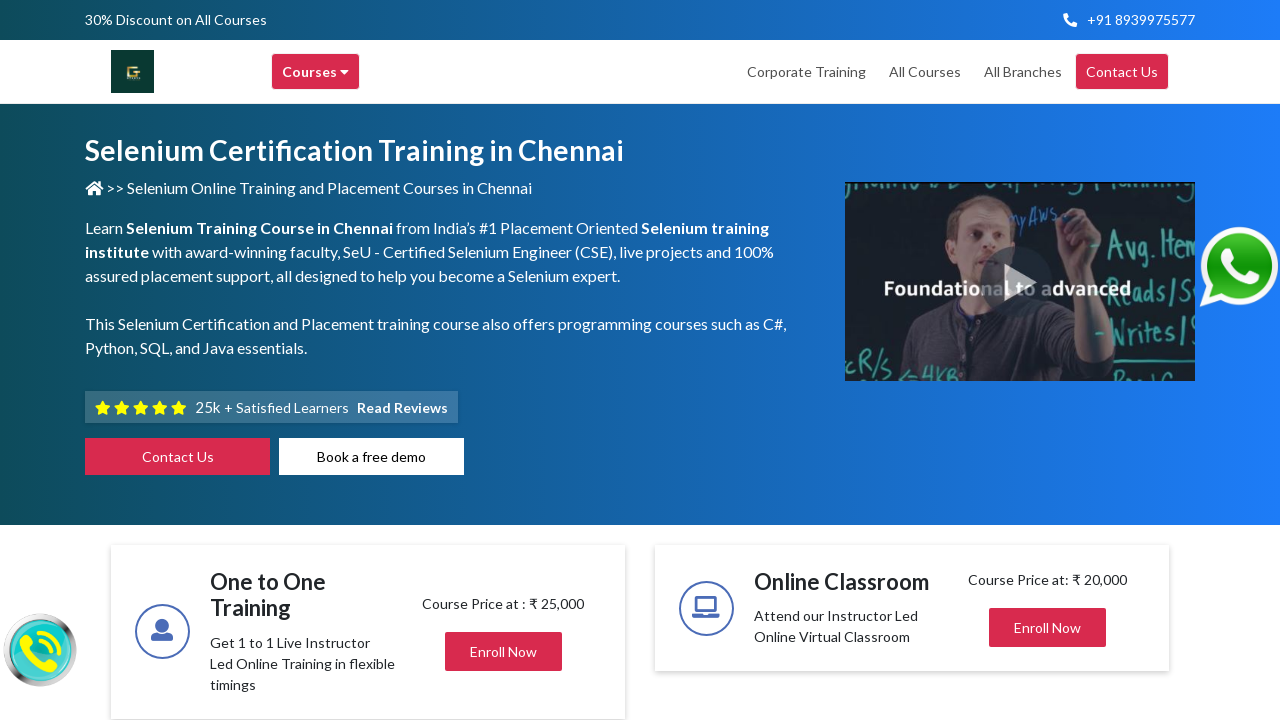

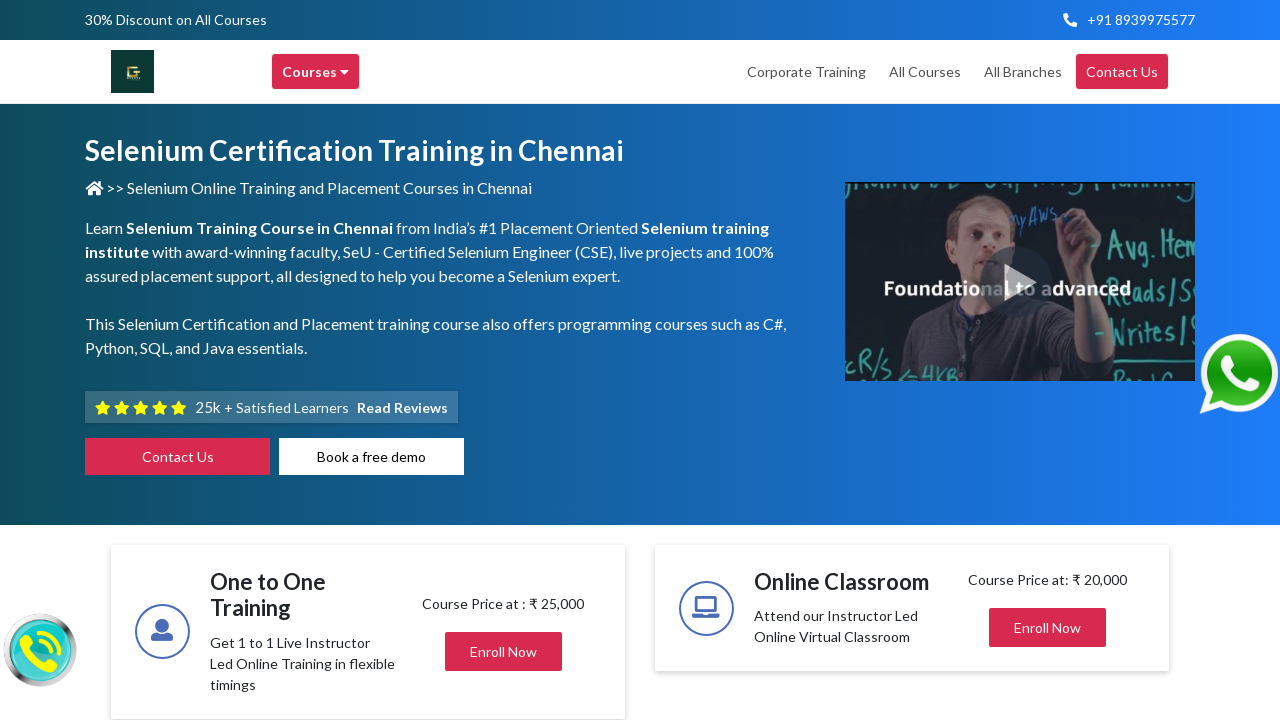